Tests clicking a blue button with dynamic class attributes multiple times and accepting the alert dialog that appears after each click on the UI Testing Playground site.

Starting URL: http://uitestingplayground.com/classattr

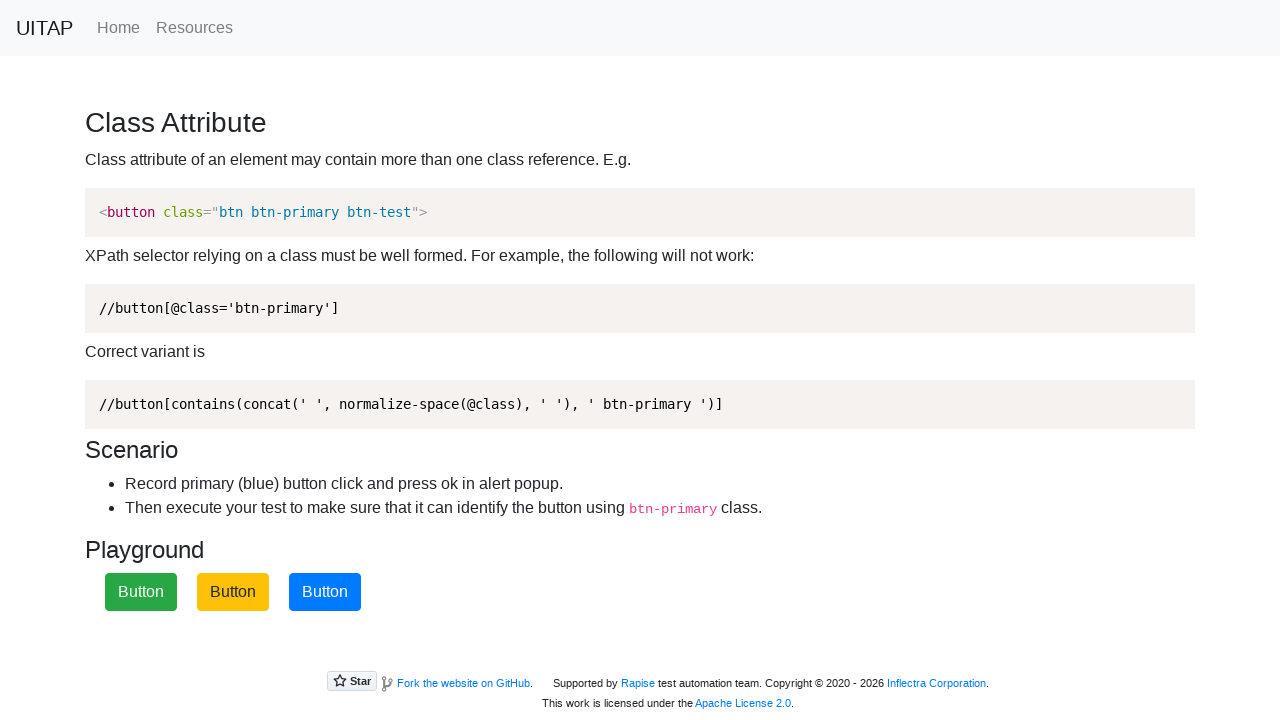

Navigated to UI Testing Playground classattr page
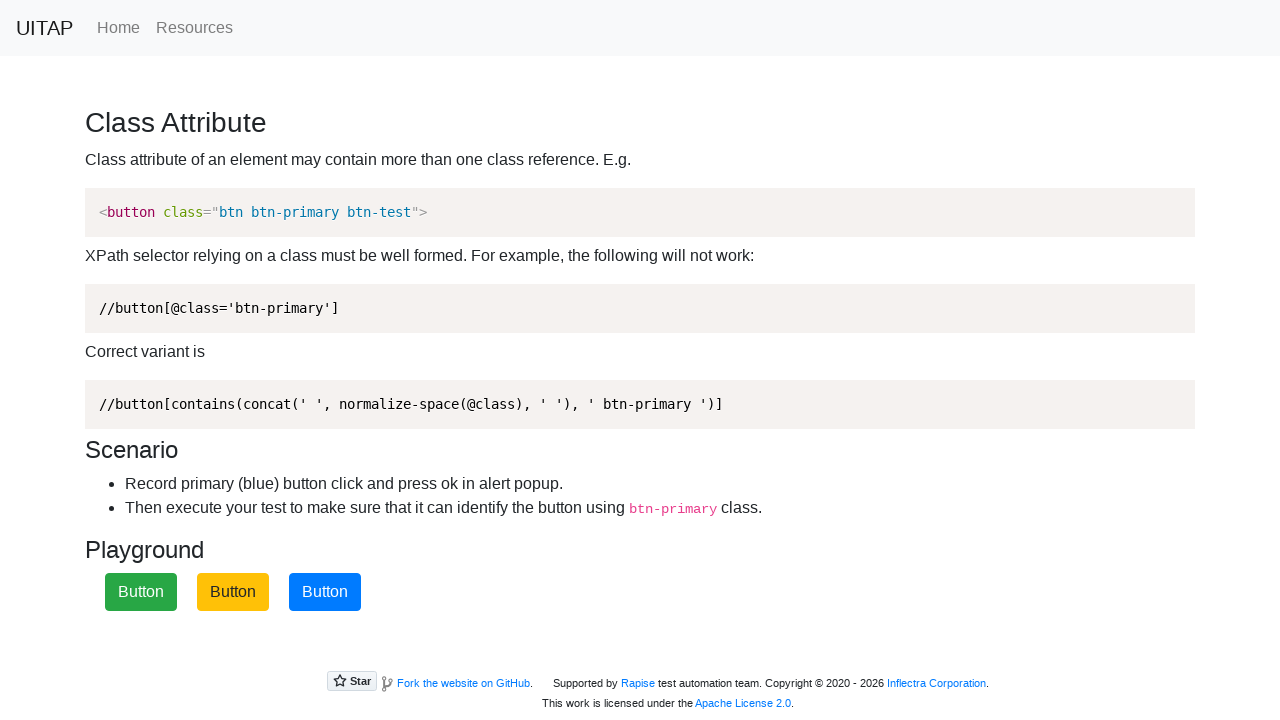

Clicked the blue button with dynamic class attributes (iteration 1) at (325, 592) on button.btn.class3.btn-primary.btn-test
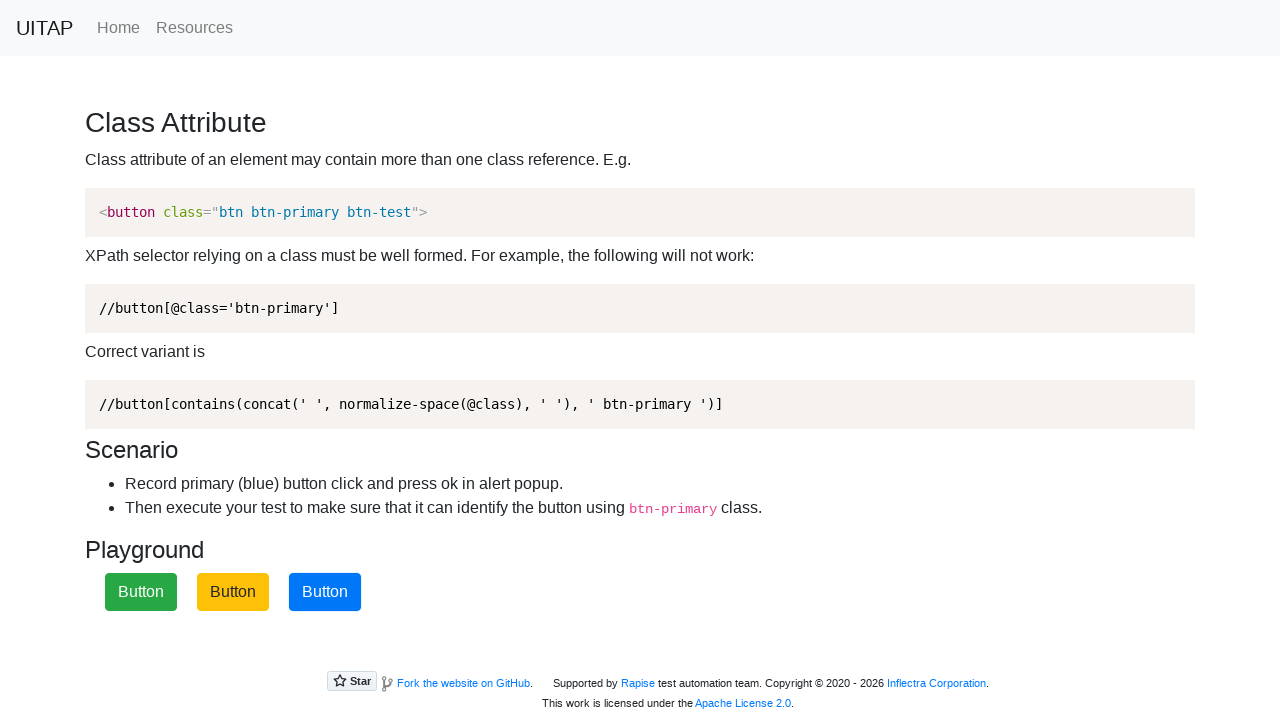

Set up dialog handler to accept alerts
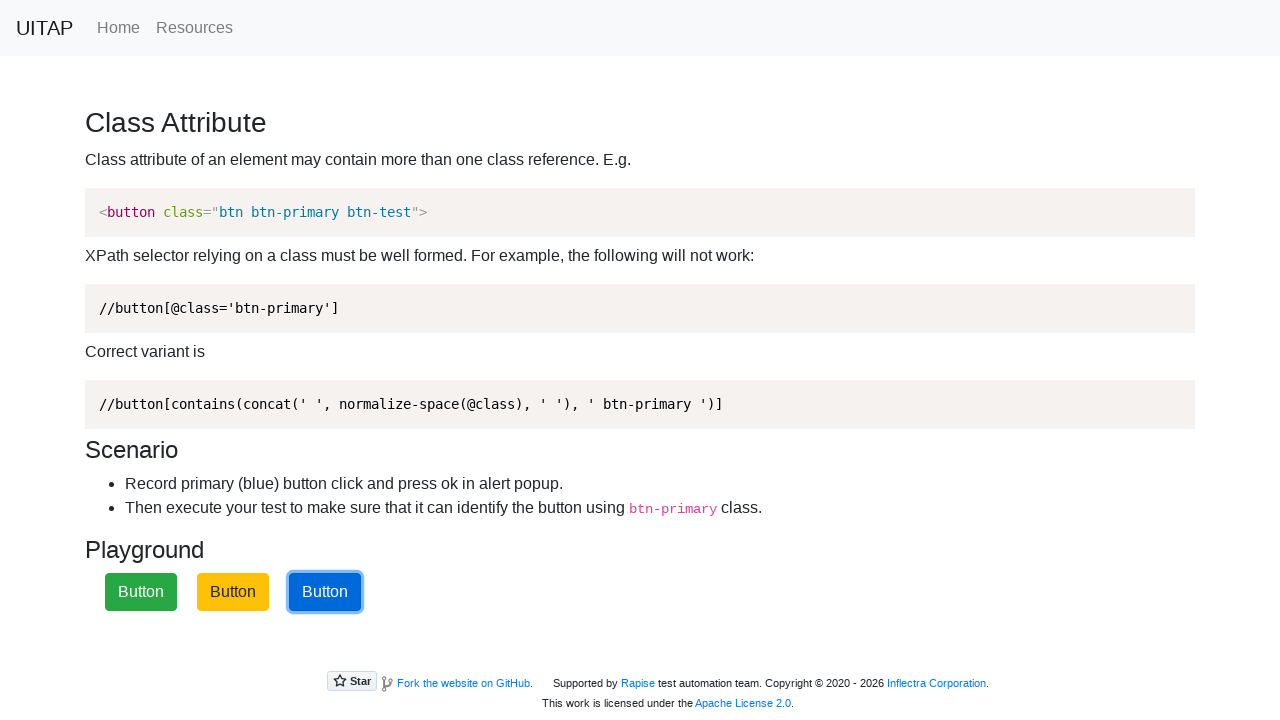

Waited 500ms for dialog handling after iteration 1
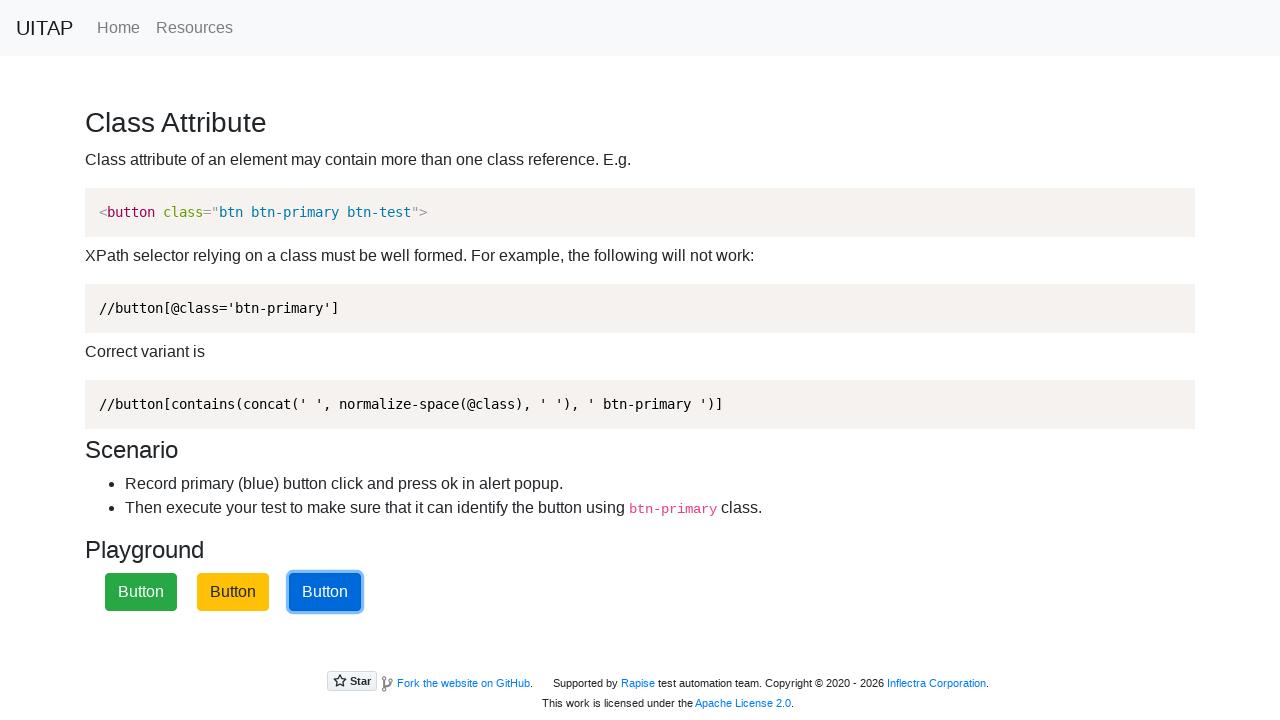

Clicked the blue button with dynamic class attributes (iteration 2) at (325, 592) on button.btn.class3.btn-primary.btn-test
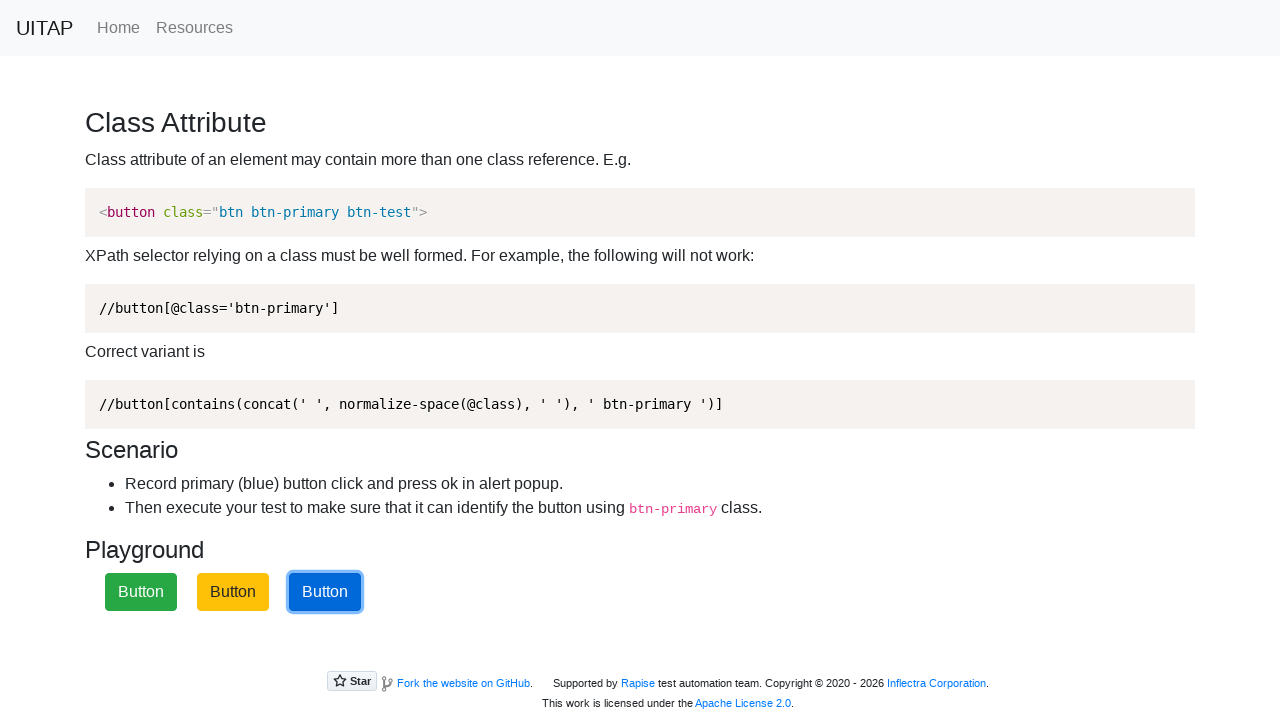

Waited 500ms for dialog handling after iteration 2
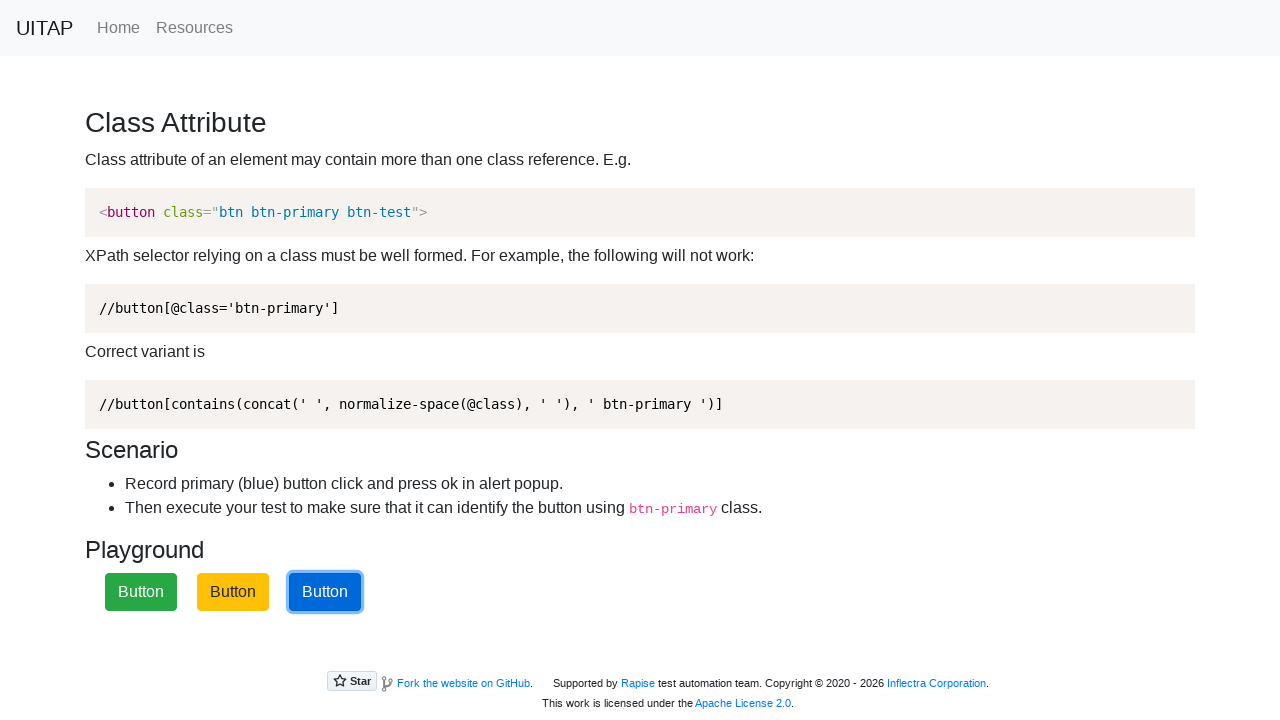

Clicked the blue button with dynamic class attributes (iteration 3) at (325, 592) on button.btn.class3.btn-primary.btn-test
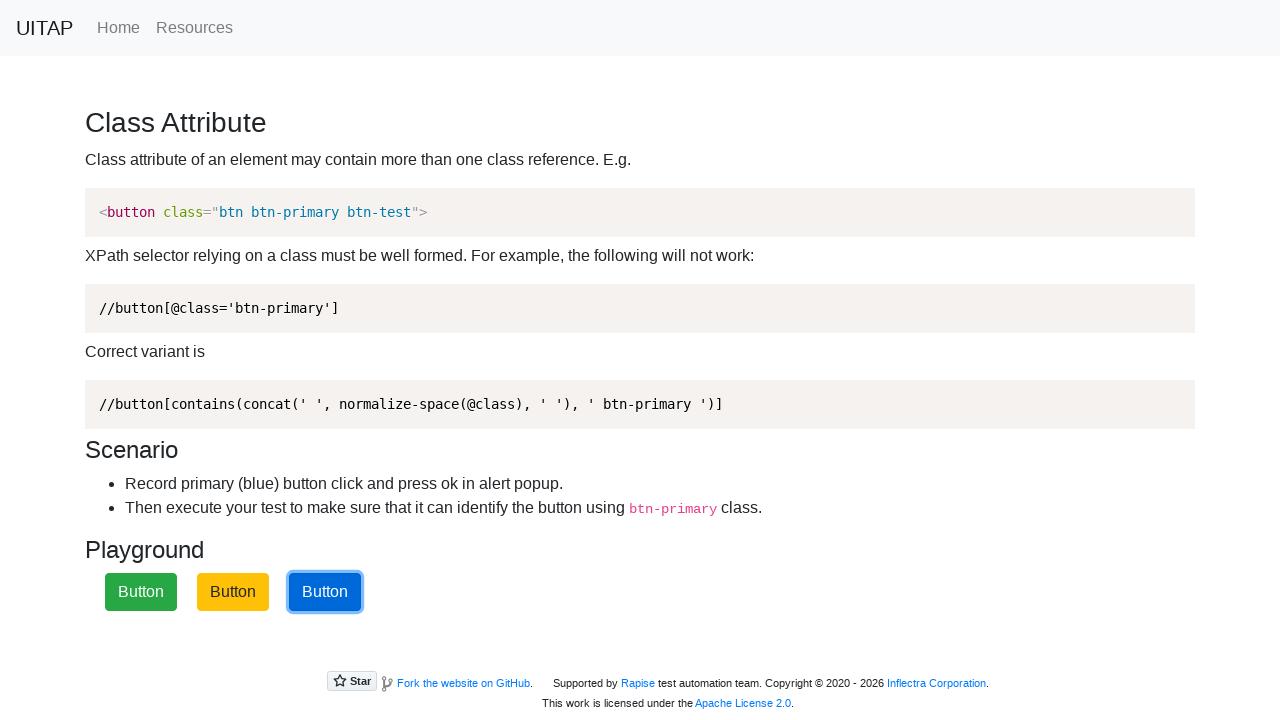

Waited 500ms for dialog handling after iteration 3
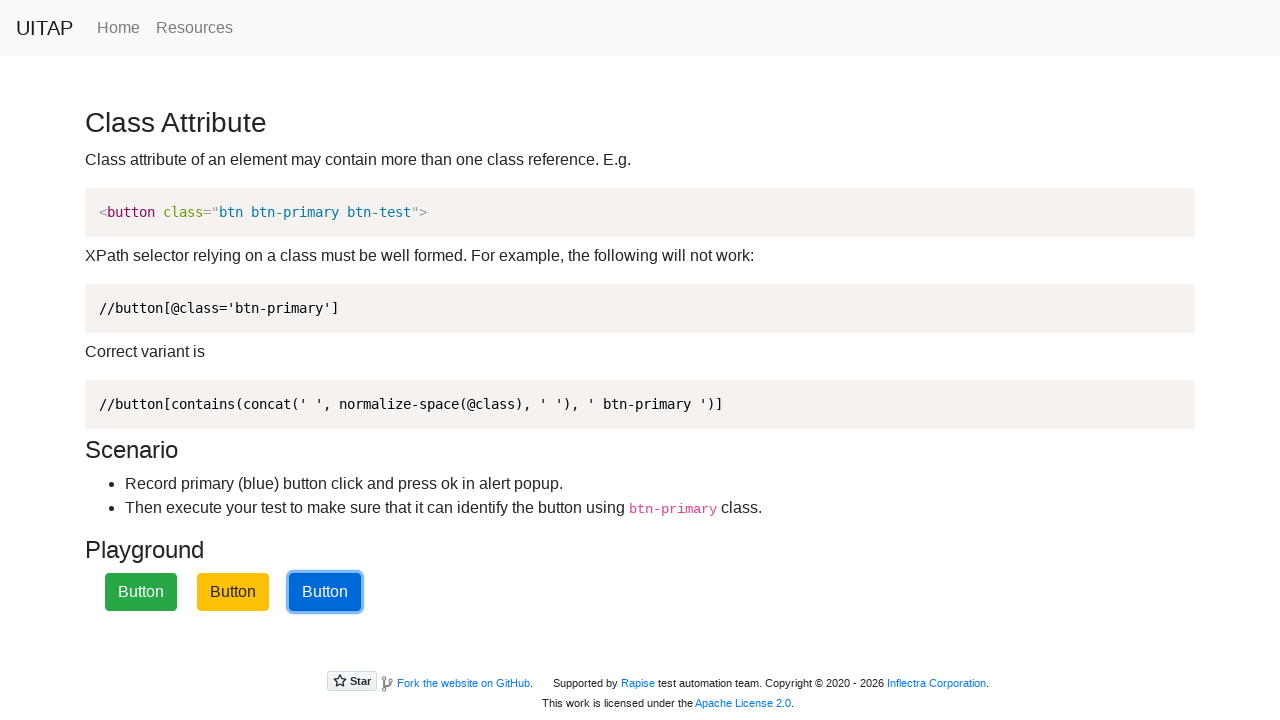

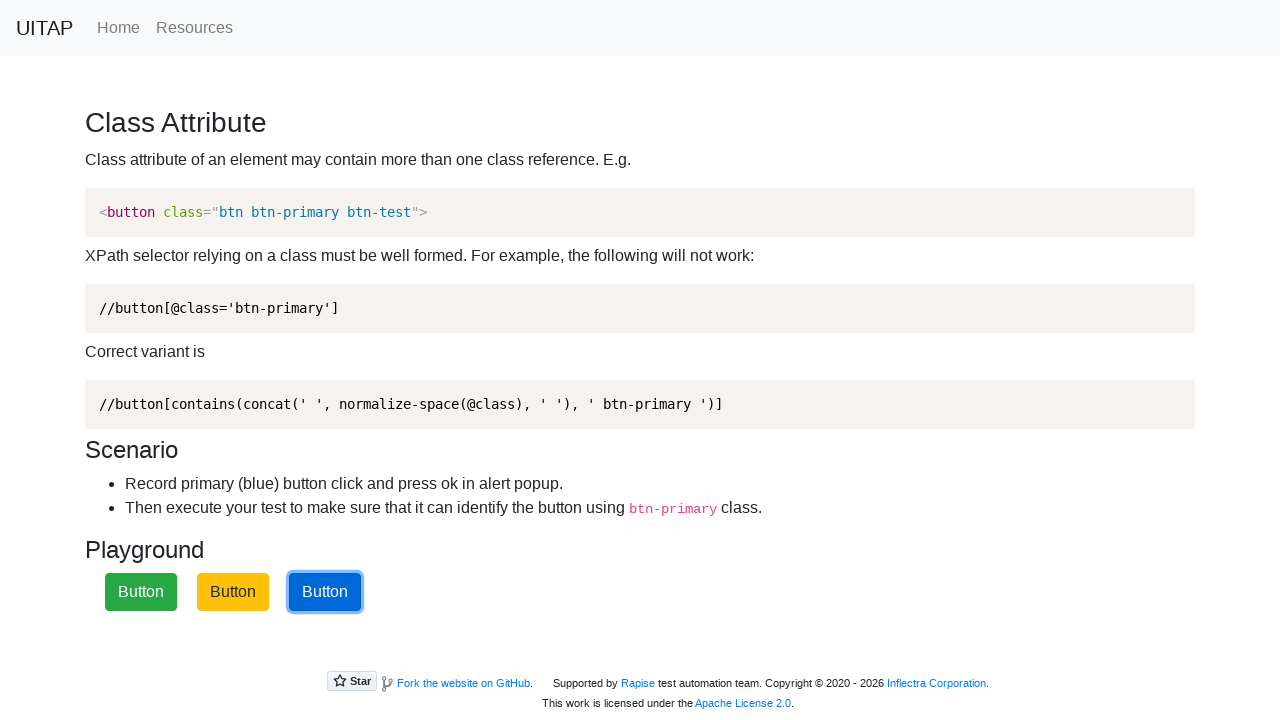